Tests React Semantic UI custom dropdown by selecting multiple friend names and verifying each selection is displayed correctly

Starting URL: https://react.semantic-ui.com/maximize/dropdown-example-selection/

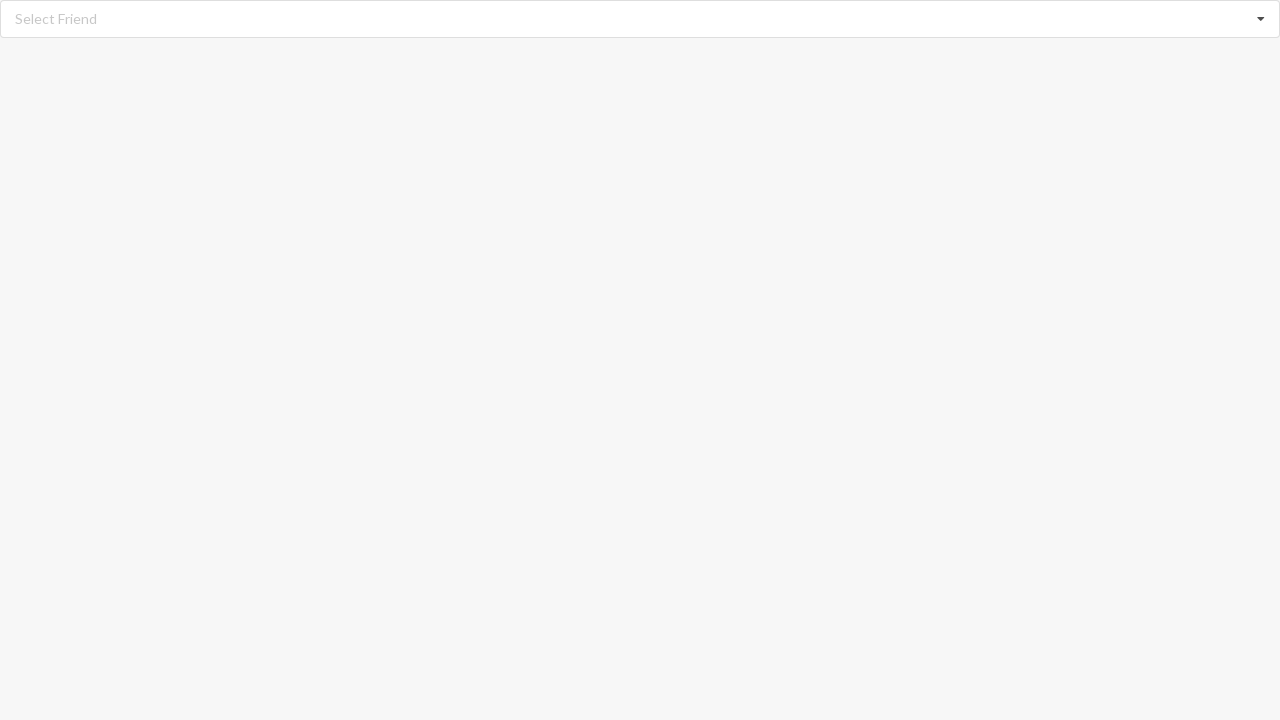

Clicked dropdown listbox to open menu at (640, 19) on div[role='listbox']
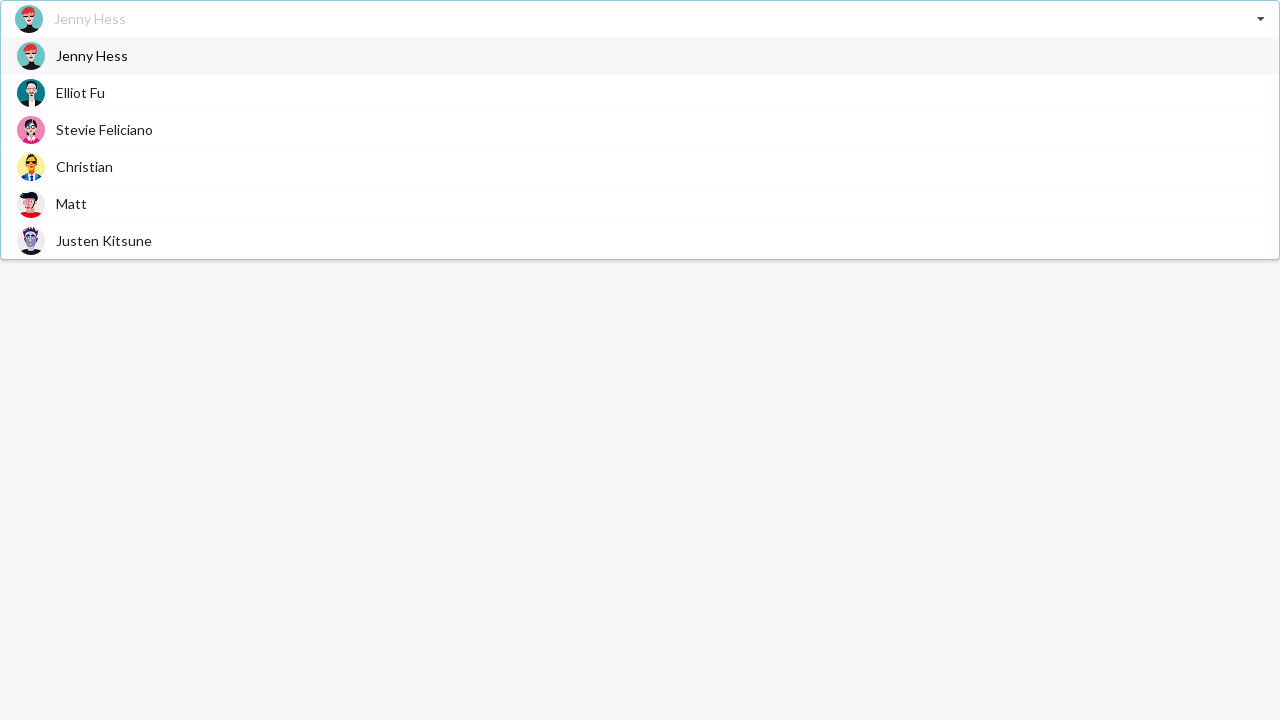

Dropdown menu options became visible
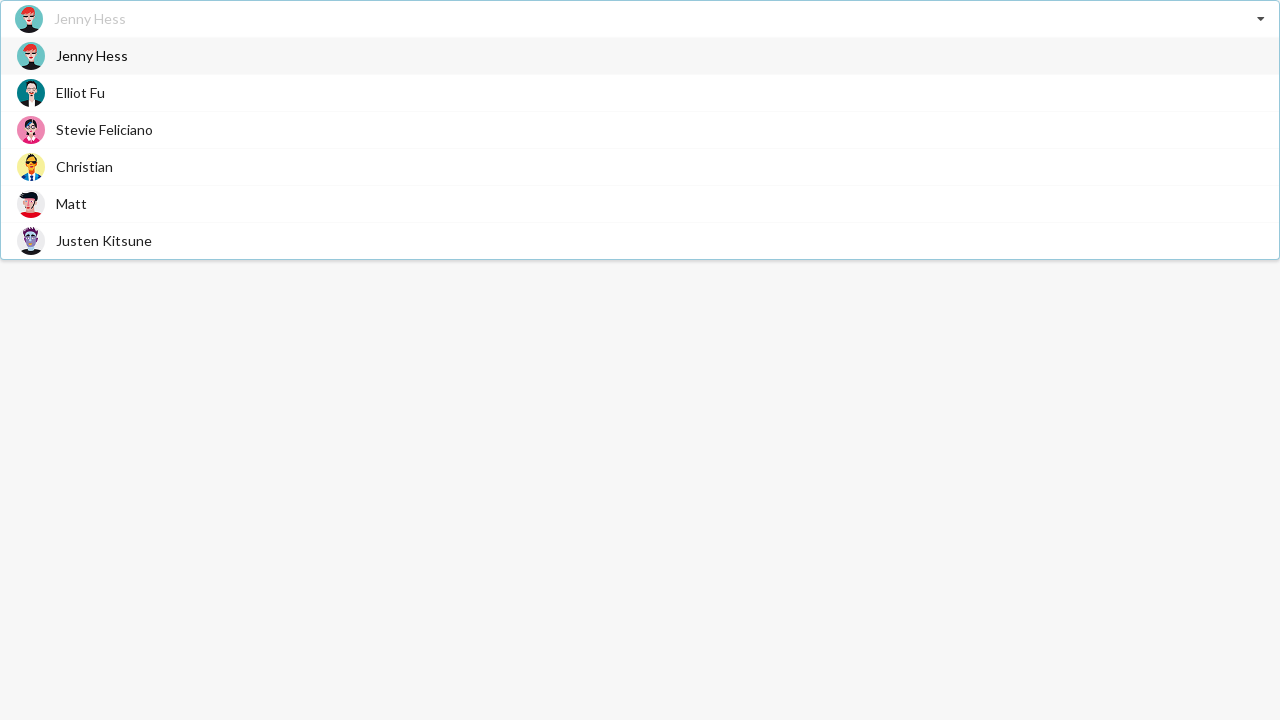

Selected 'Jenny Hess' from dropdown at (640, 56) on div.visible.menu.transition div[role='option']:has-text('Jenny Hess')
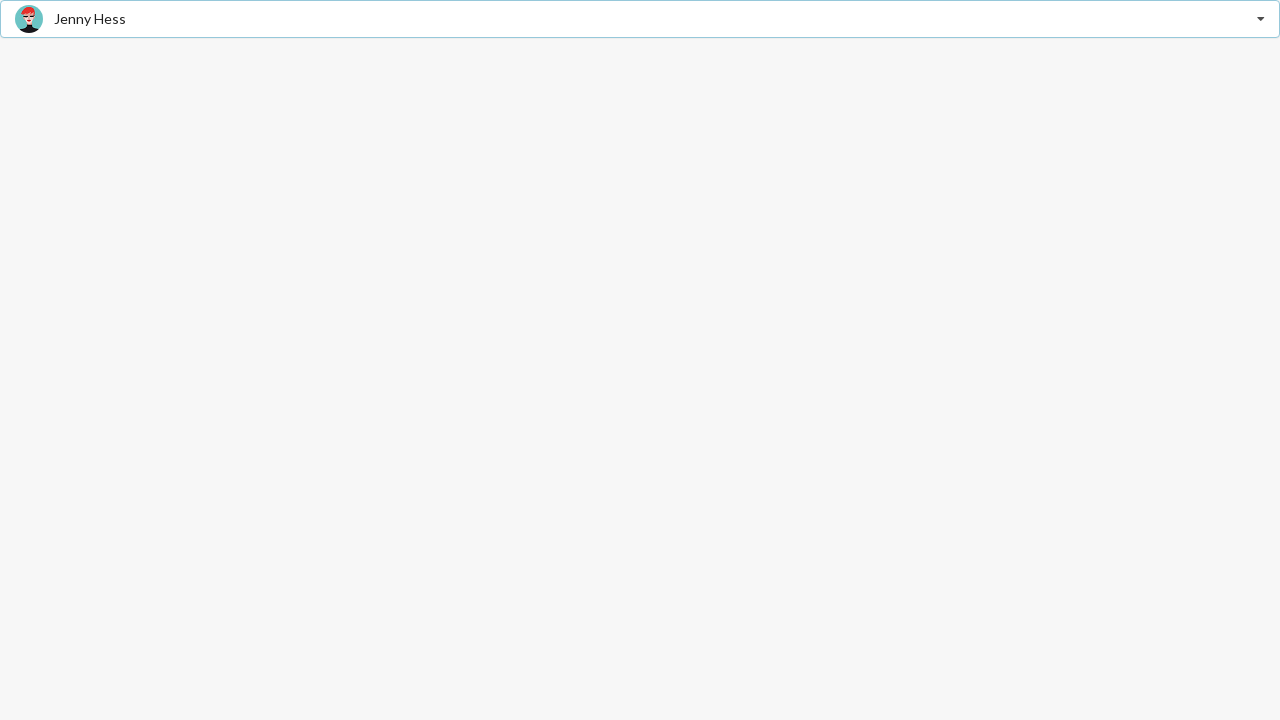

Verified 'Jenny Hess' is displayed in selection
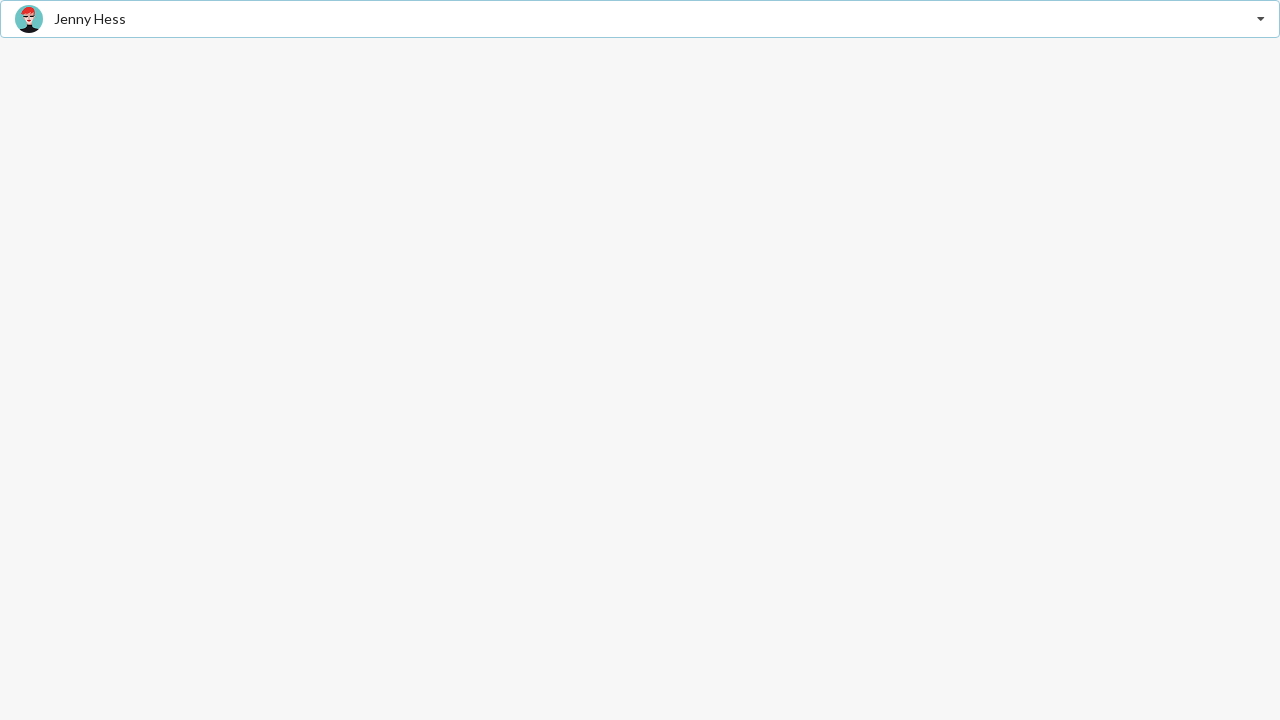

Clicked dropdown listbox to open menu at (640, 19) on div[role='listbox']
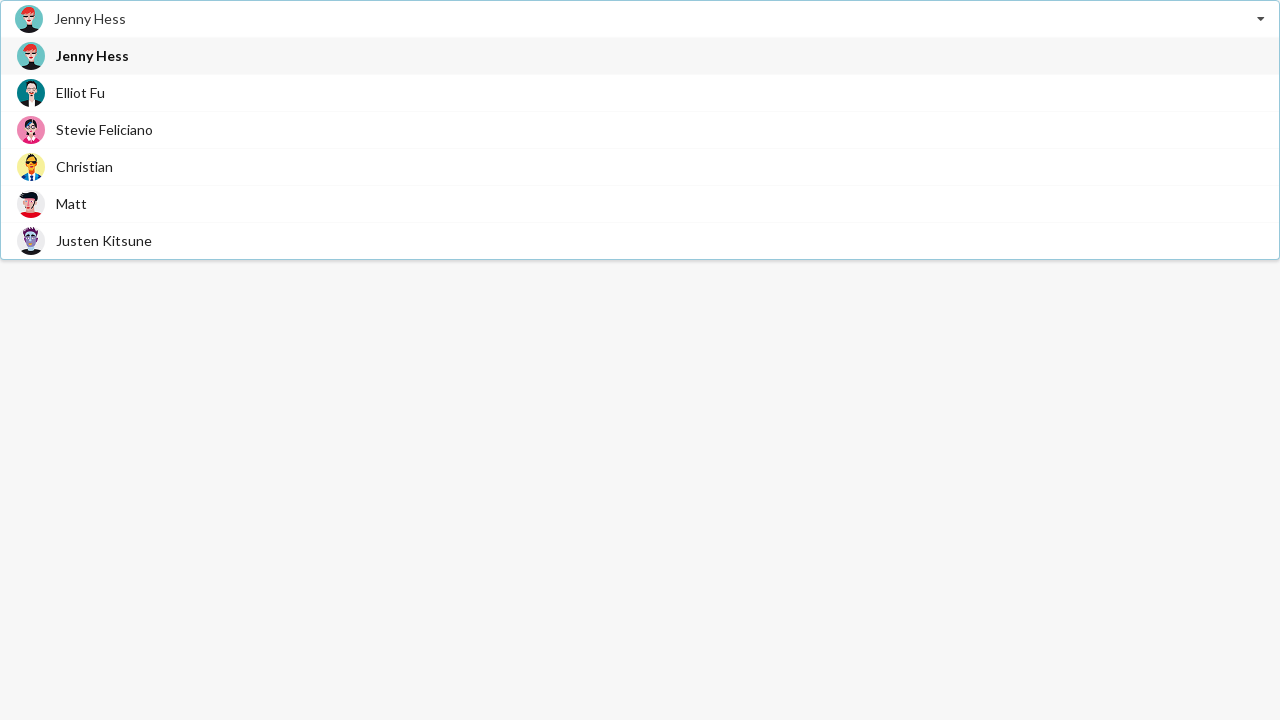

Dropdown menu options became visible
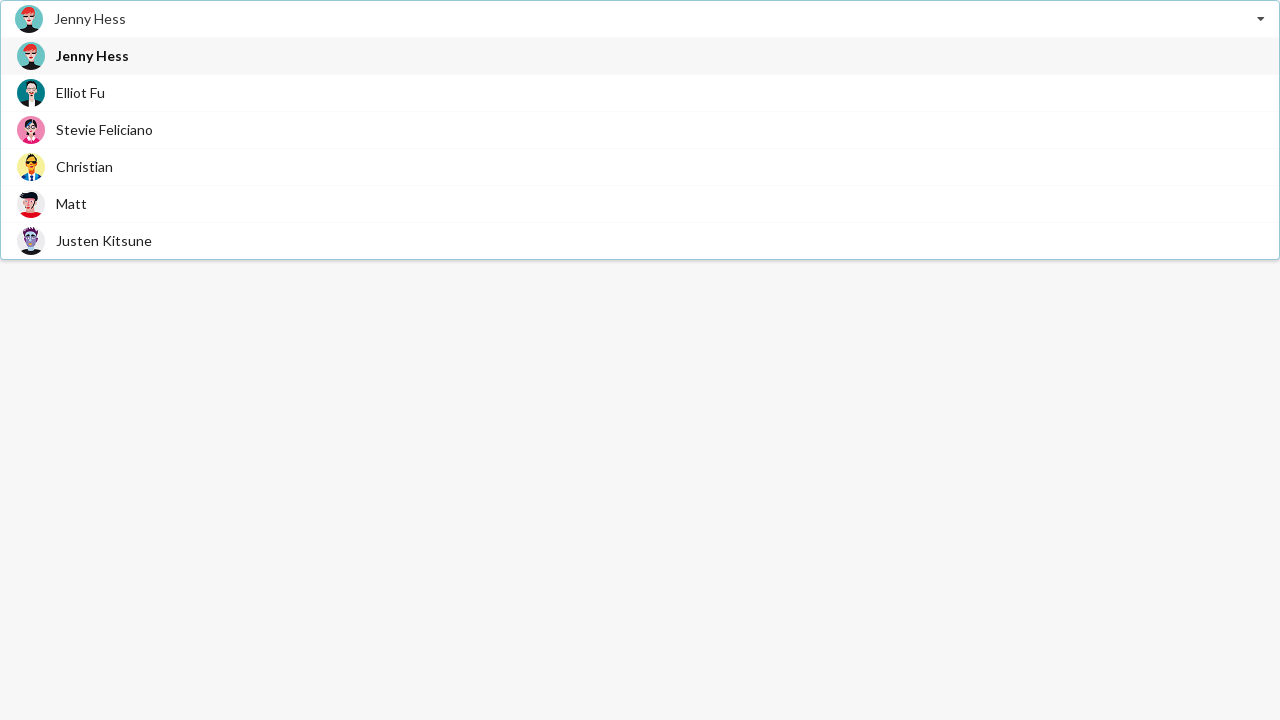

Selected 'Elliot Fu' from dropdown at (640, 92) on div.visible.menu.transition div[role='option']:has-text('Elliot Fu')
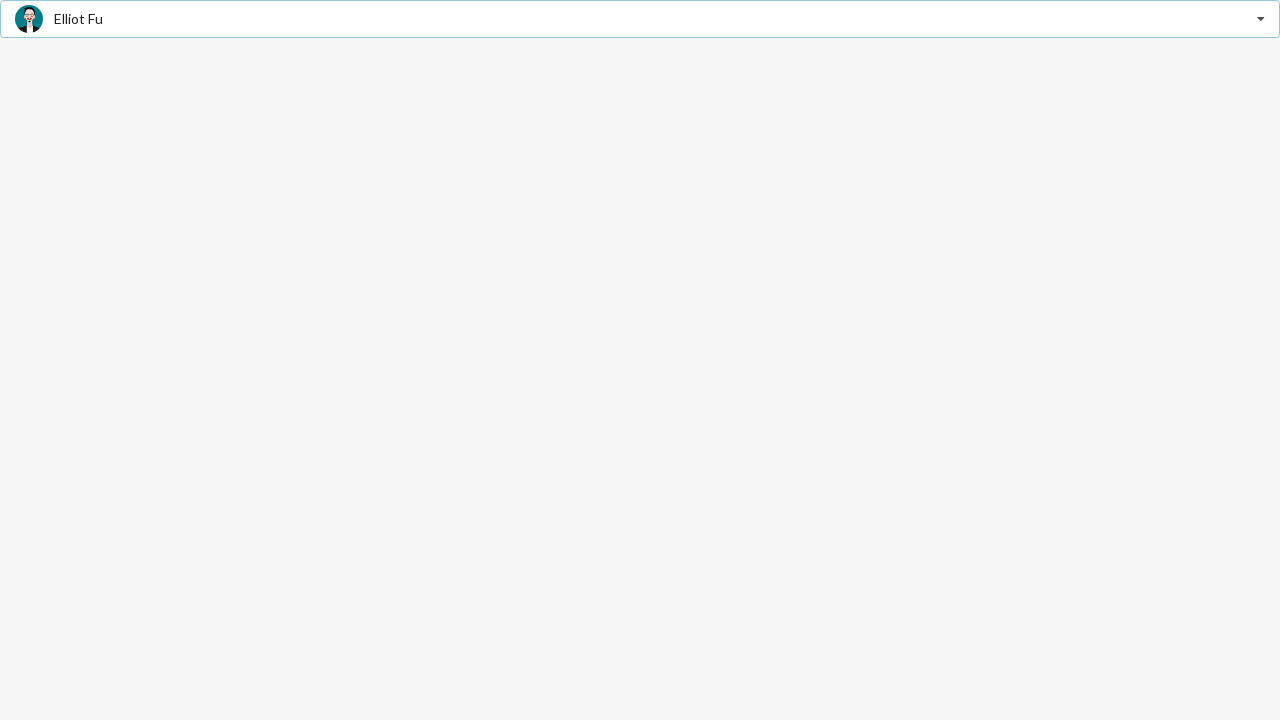

Verified 'Elliot Fu' is displayed in selection
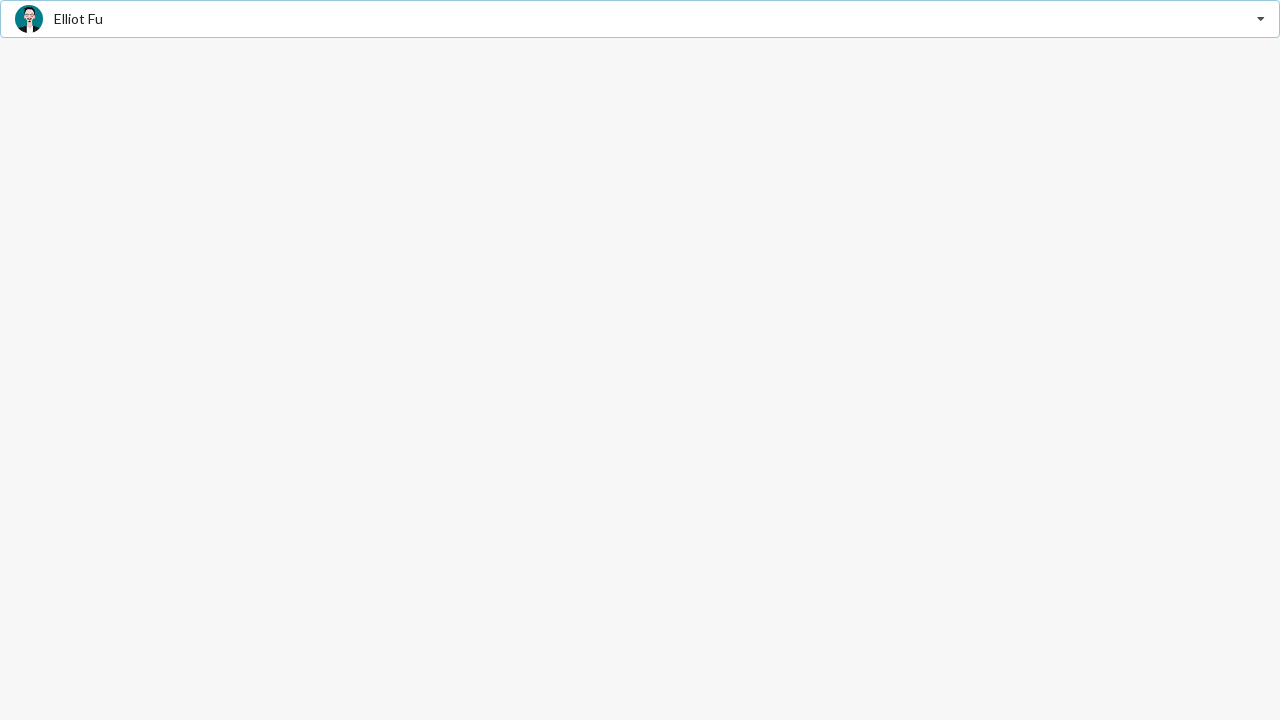

Clicked dropdown listbox to open menu at (640, 19) on div[role='listbox']
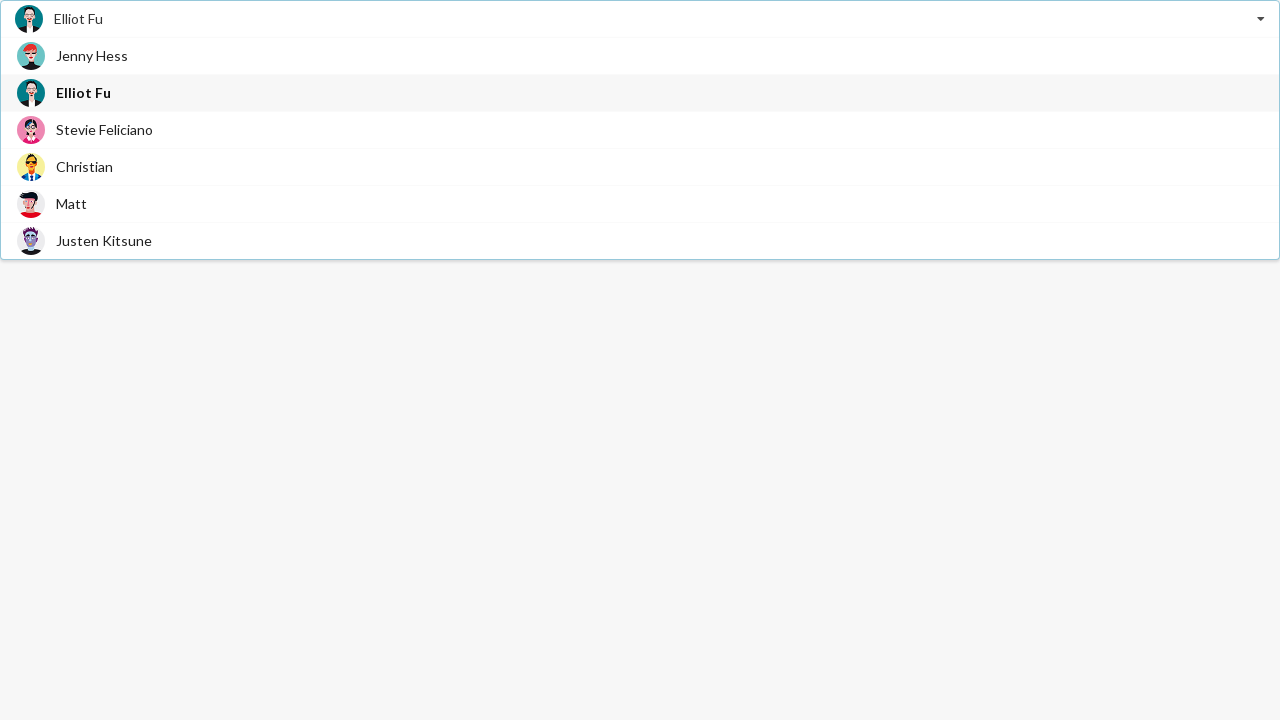

Dropdown menu options became visible
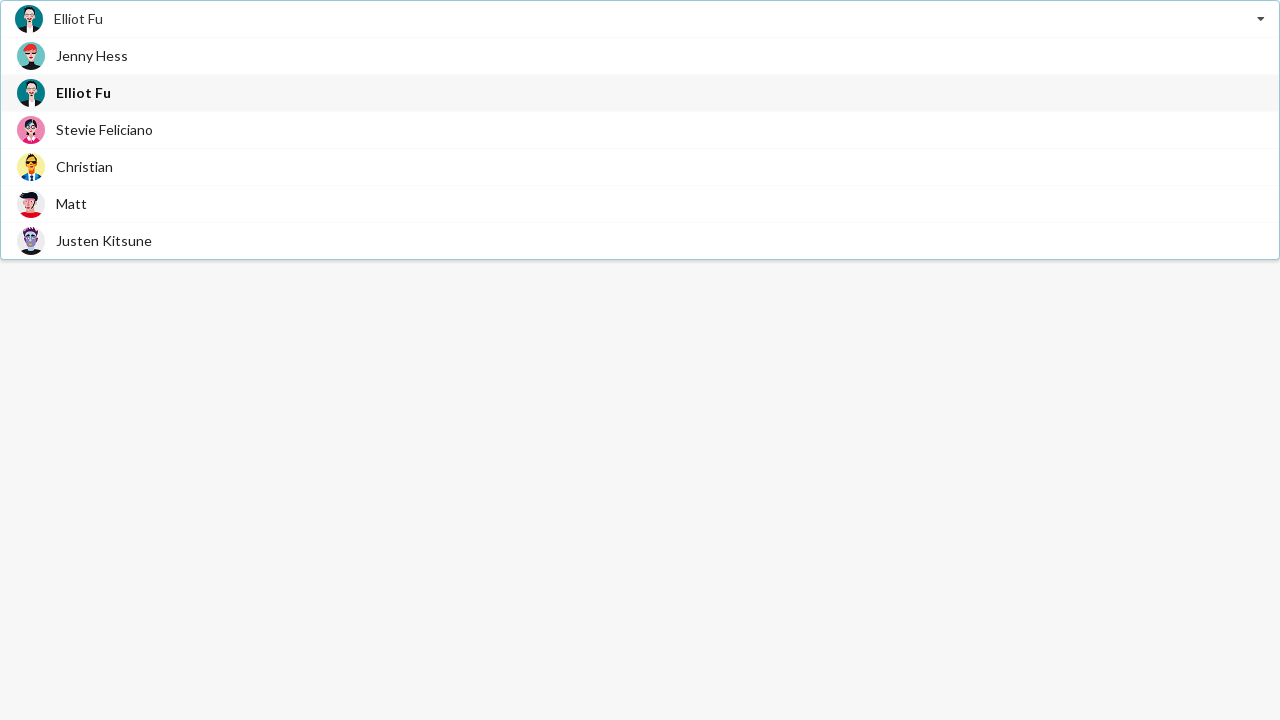

Selected 'Stevie Feliciano' from dropdown at (640, 130) on div.visible.menu.transition div[role='option']:has-text('Stevie Feliciano')
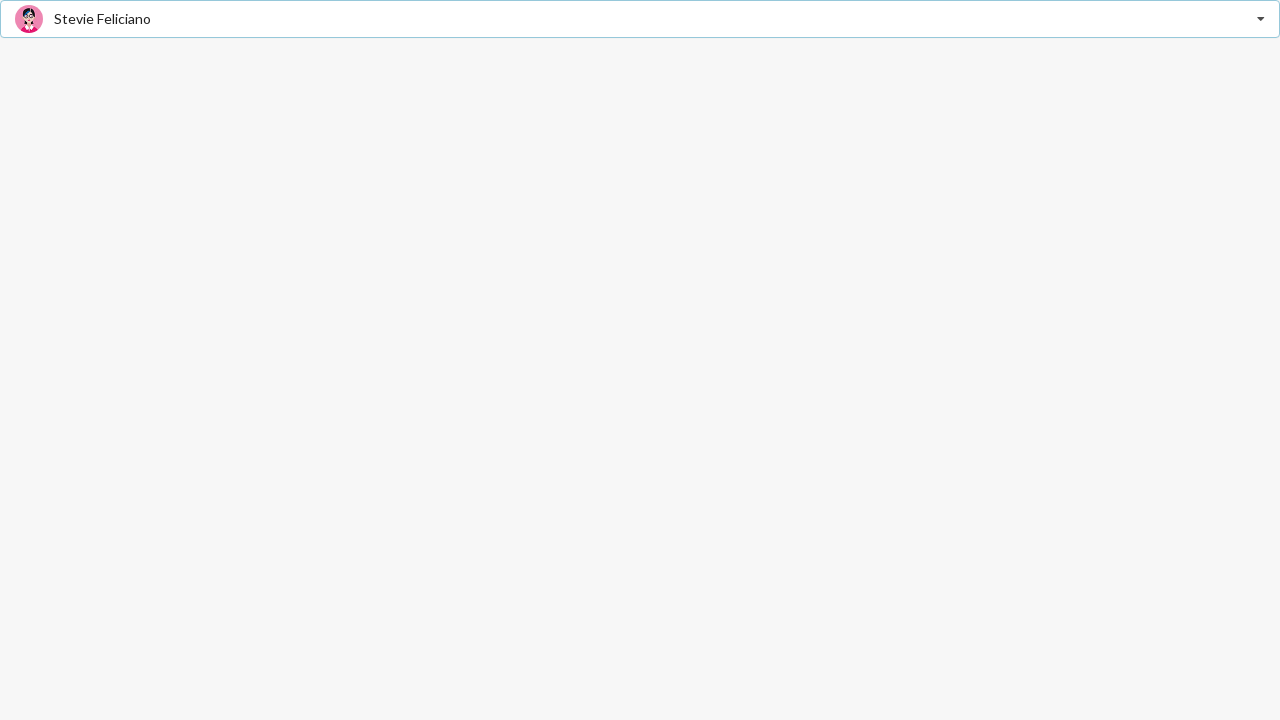

Verified 'Stevie Feliciano' is displayed in selection
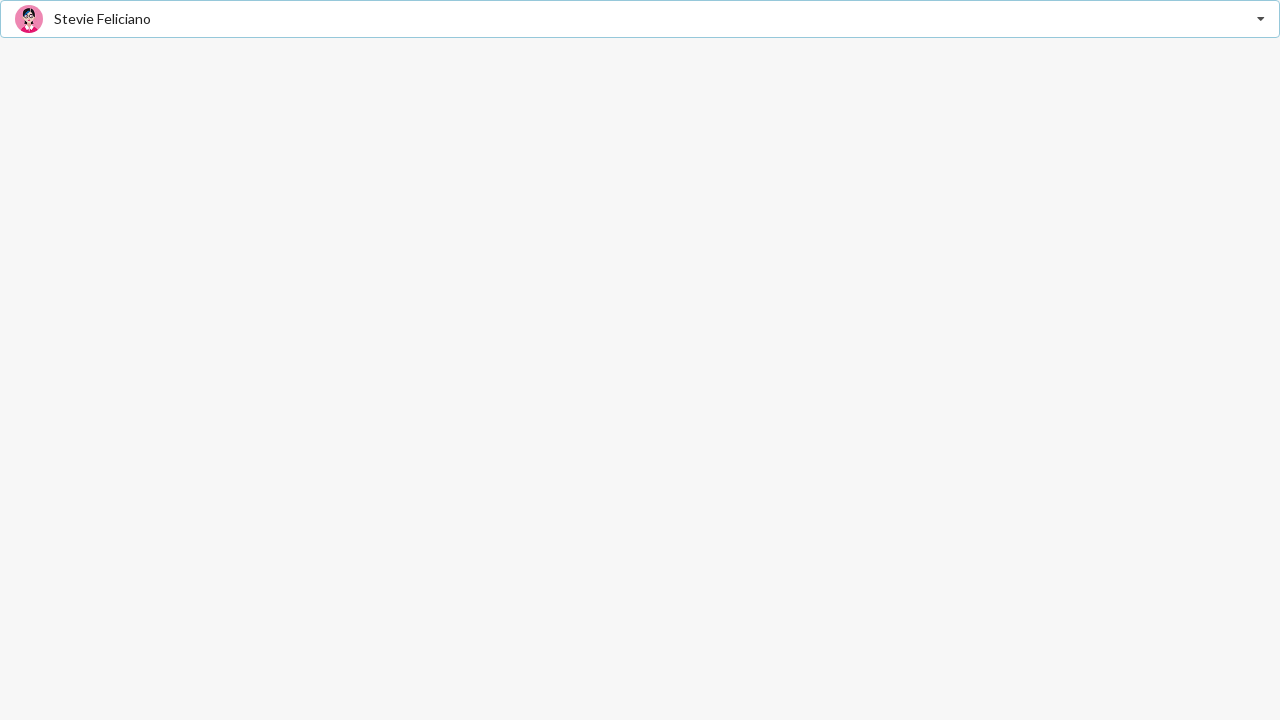

Clicked dropdown listbox to open menu at (640, 19) on div[role='listbox']
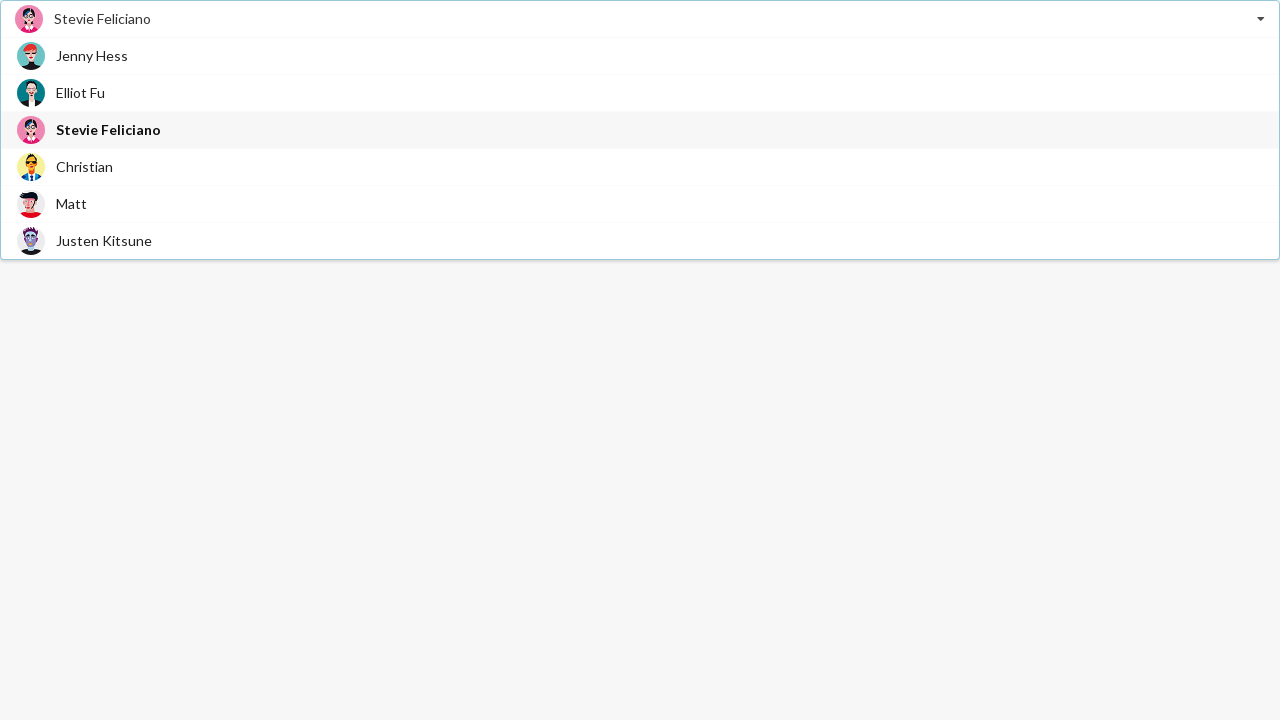

Dropdown menu options became visible
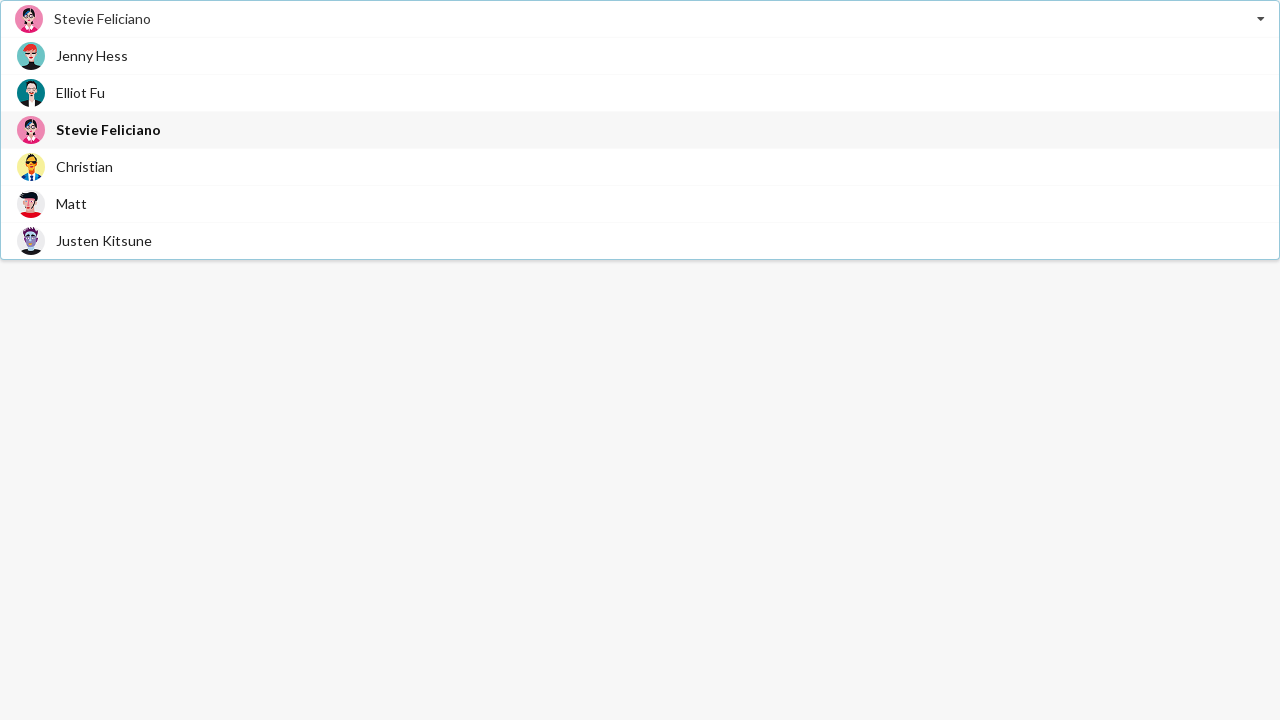

Selected 'Christian' from dropdown at (640, 166) on div.visible.menu.transition div[role='option']:has-text('Christian')
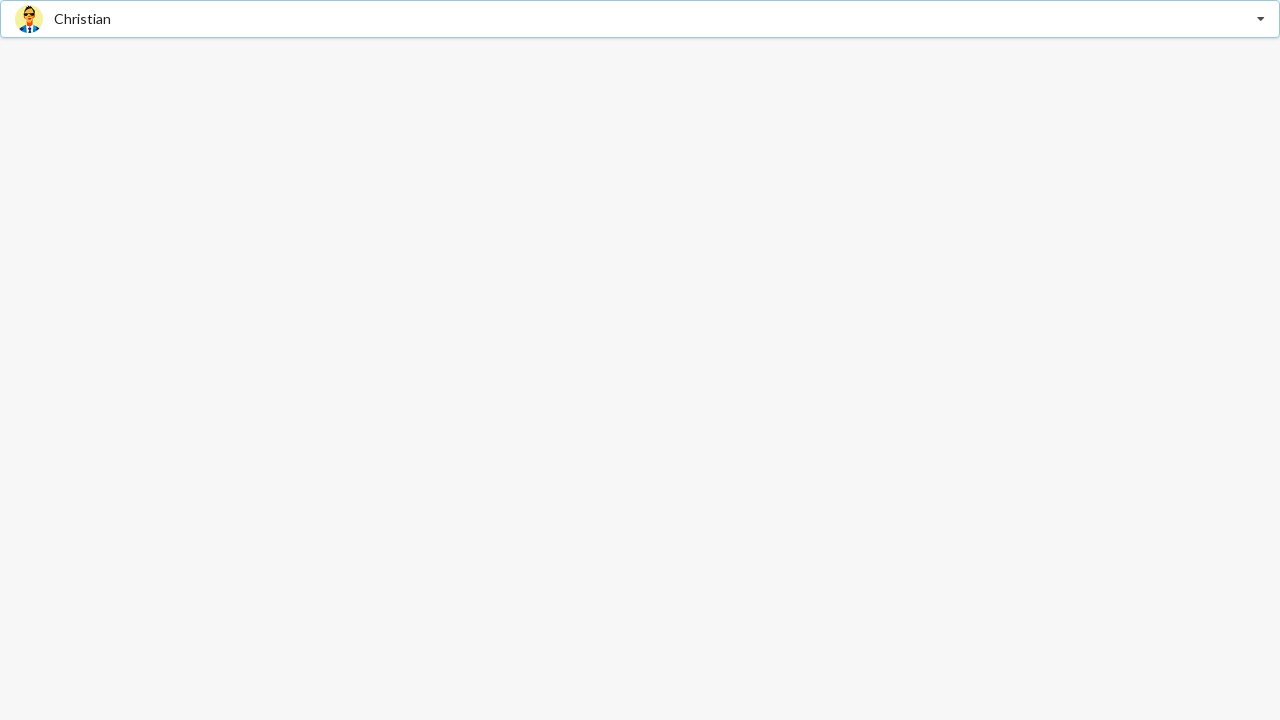

Verified 'Christian' is displayed in selection
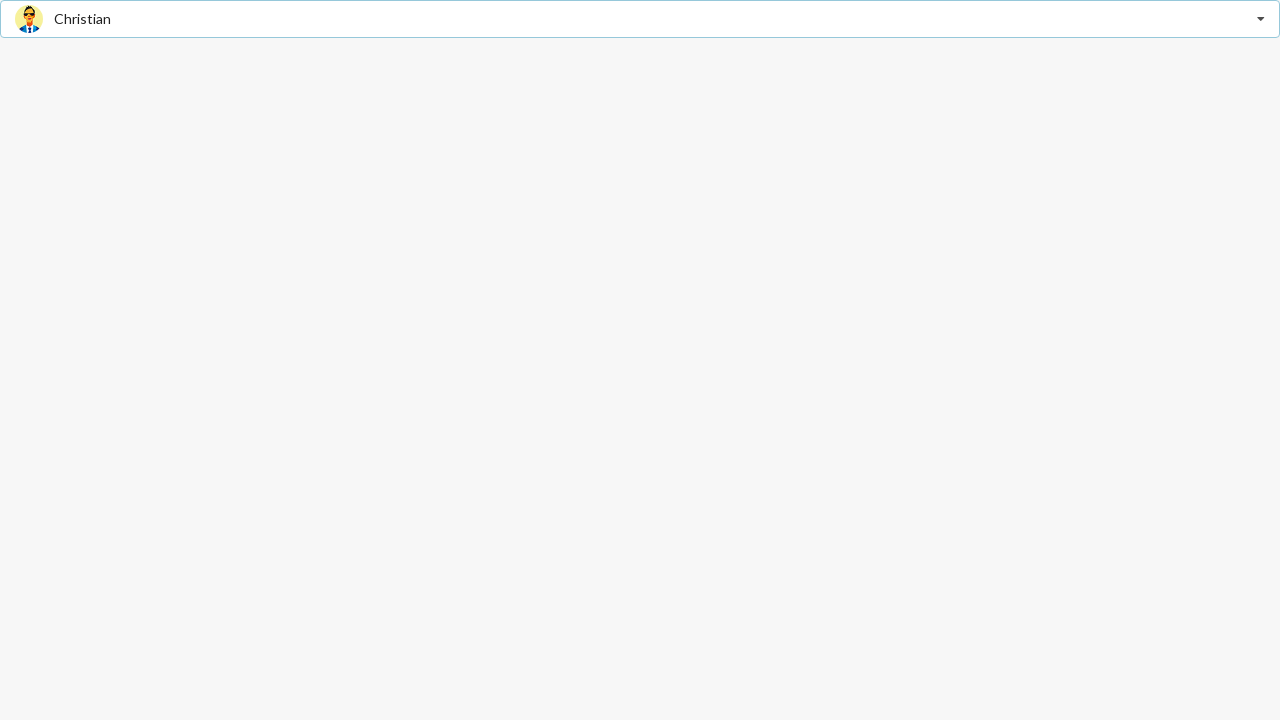

Clicked dropdown listbox to open menu at (640, 19) on div[role='listbox']
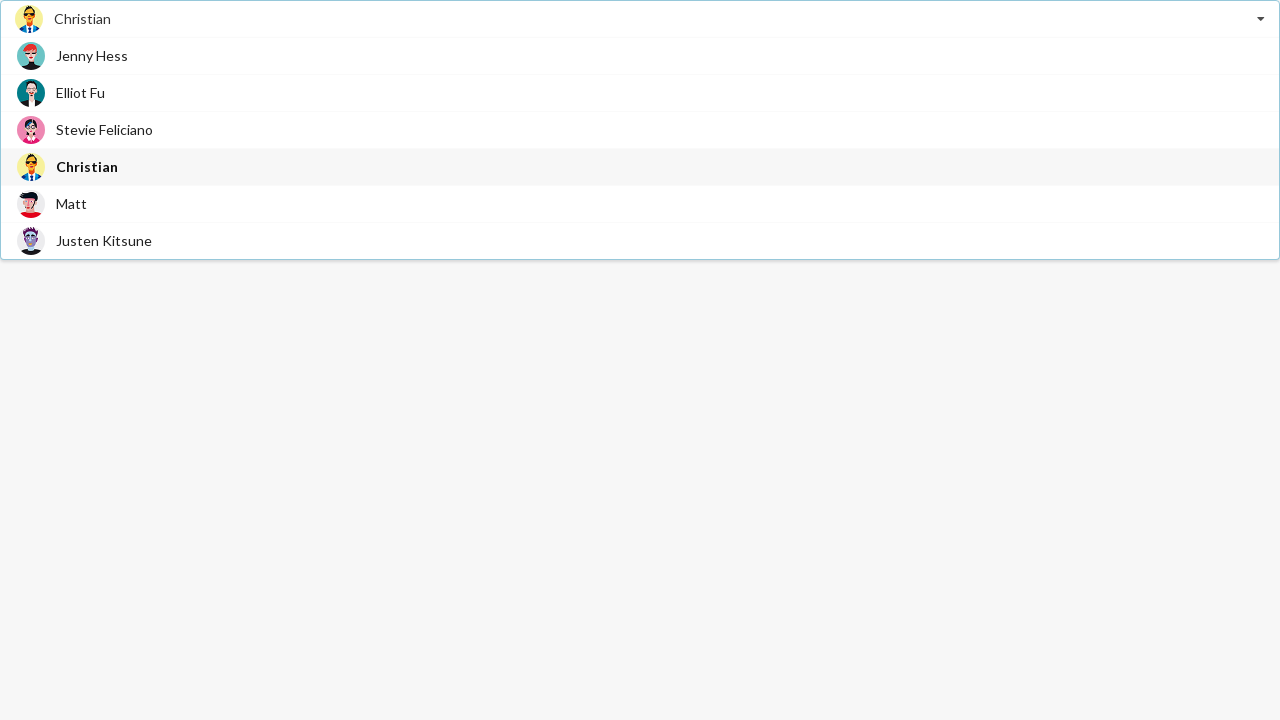

Dropdown menu options became visible
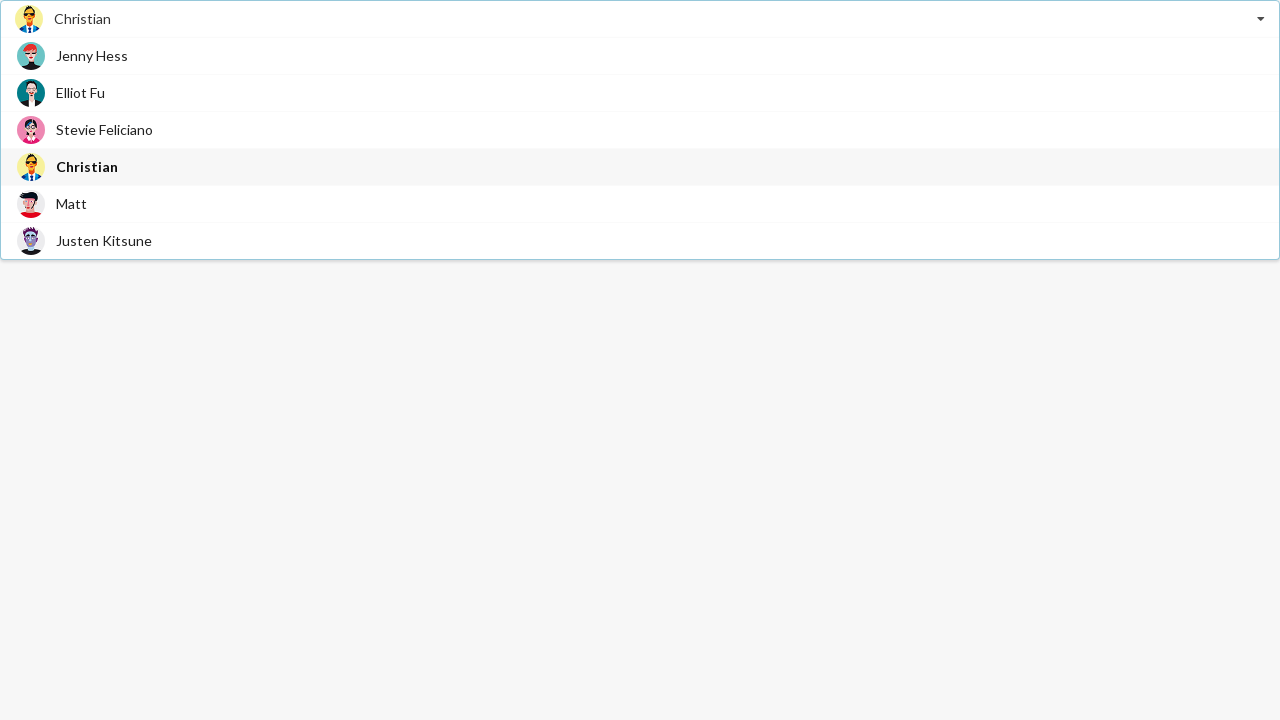

Selected 'Matt' from dropdown at (640, 204) on div.visible.menu.transition div[role='option']:has-text('Matt')
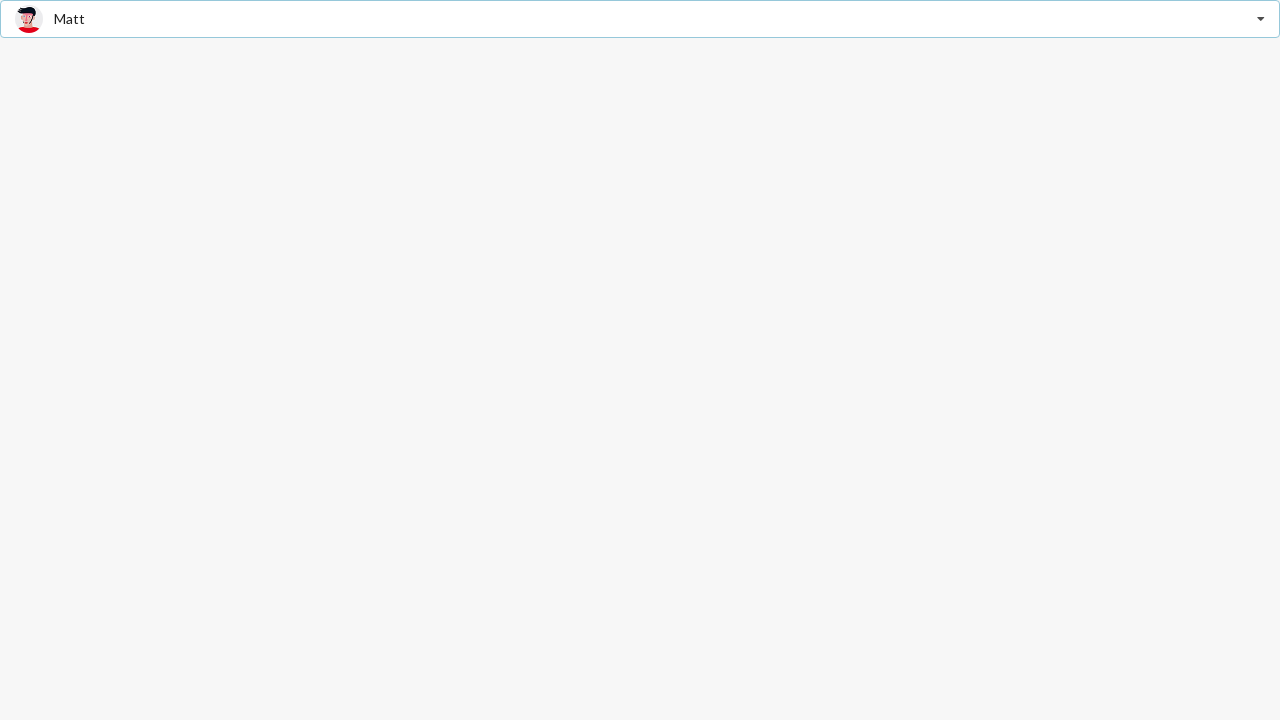

Verified 'Matt' is displayed in selection
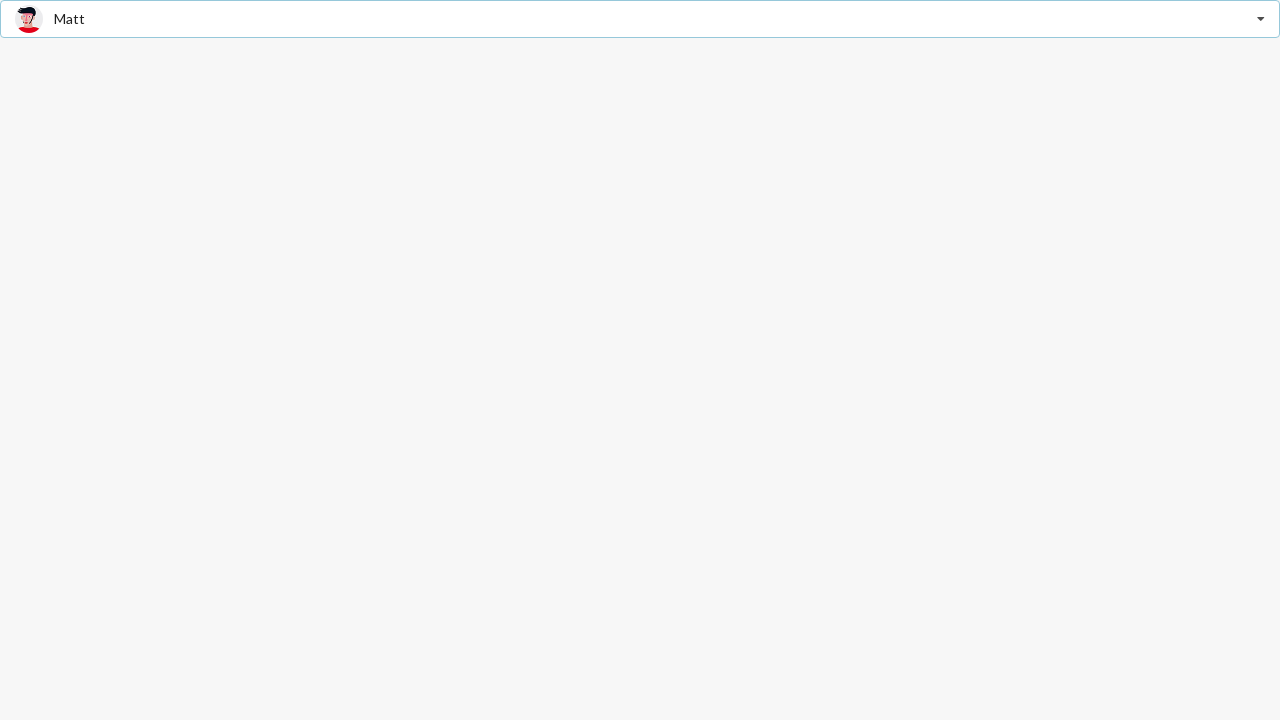

Clicked dropdown listbox to open menu at (640, 19) on div[role='listbox']
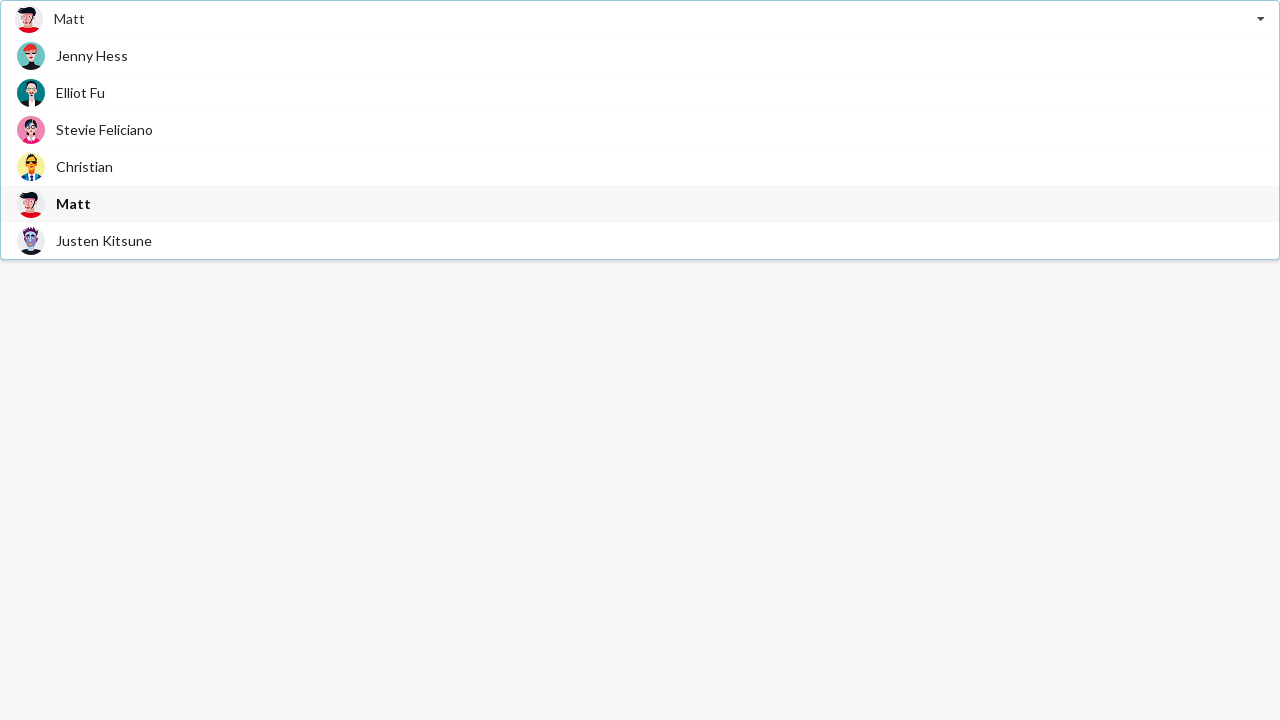

Dropdown menu options became visible
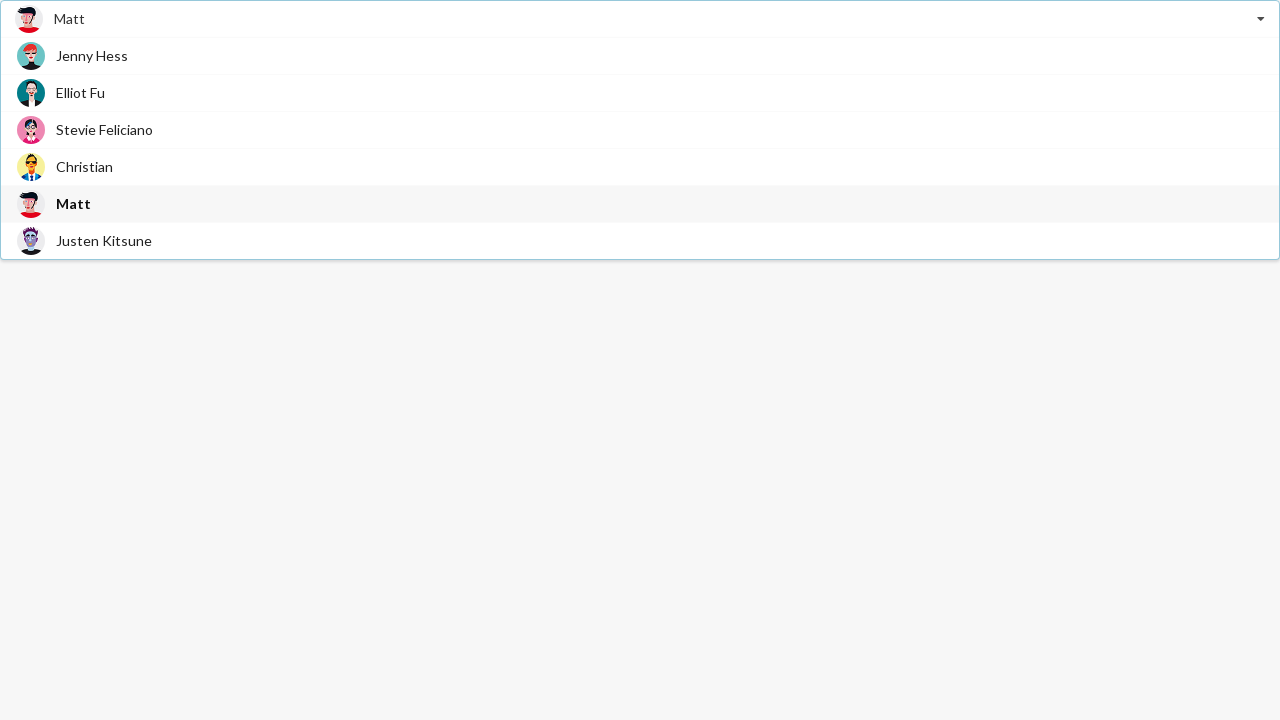

Selected 'Justen Kitsune' from dropdown at (640, 240) on div.visible.menu.transition div[role='option']:has-text('Justen Kitsune')
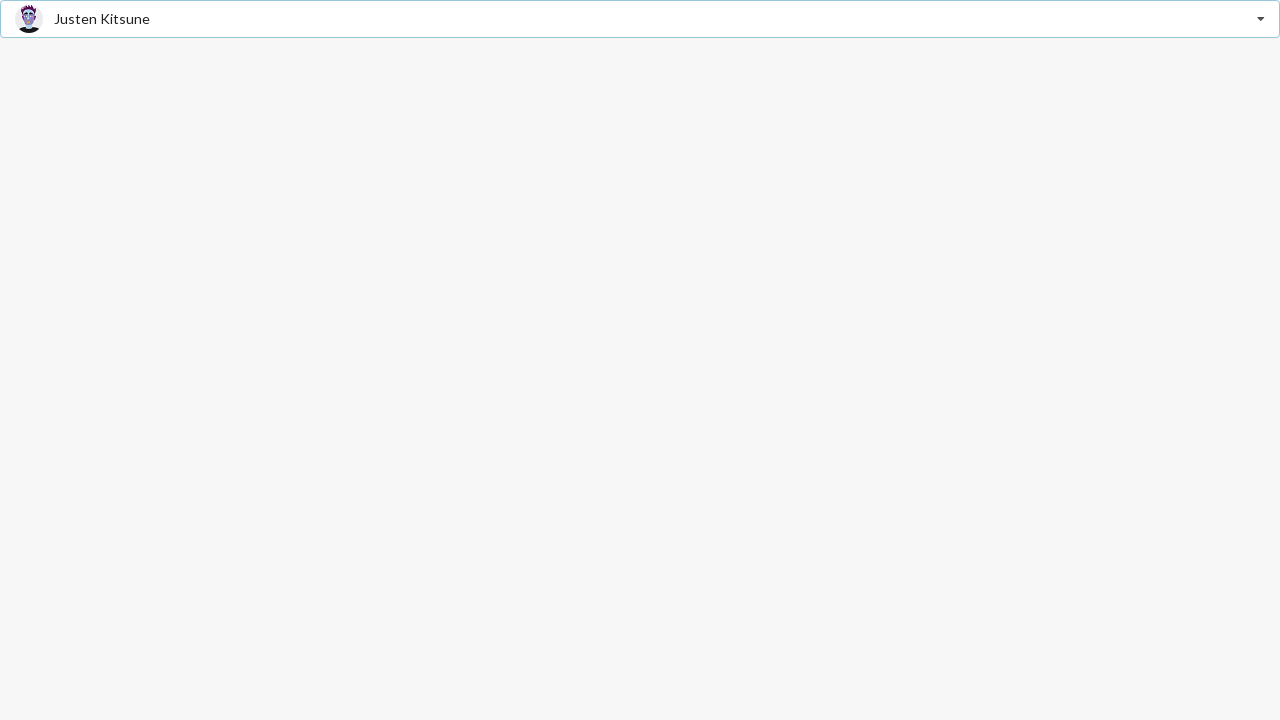

Verified 'Justen Kitsune' is displayed in selection
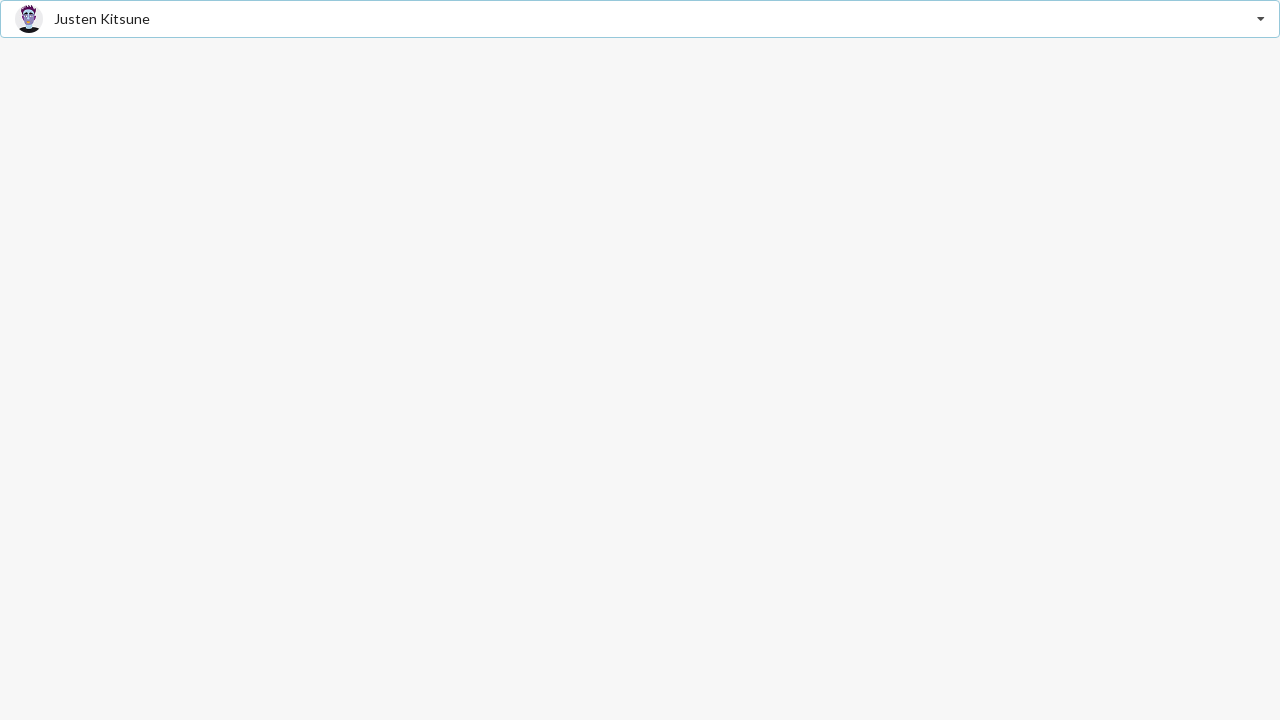

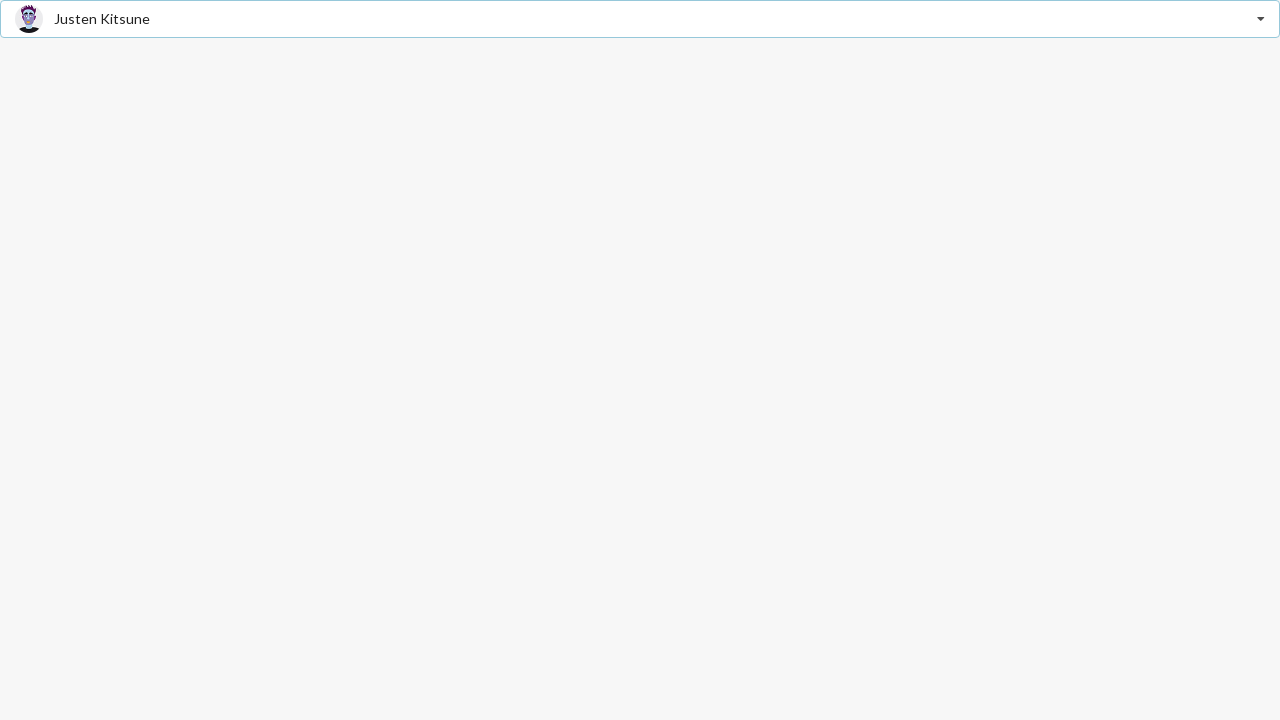